Tests interacting with a custom React-based dropdown by clicking on it and selecting an option

Starting URL: https://demoqa.com/select-menu

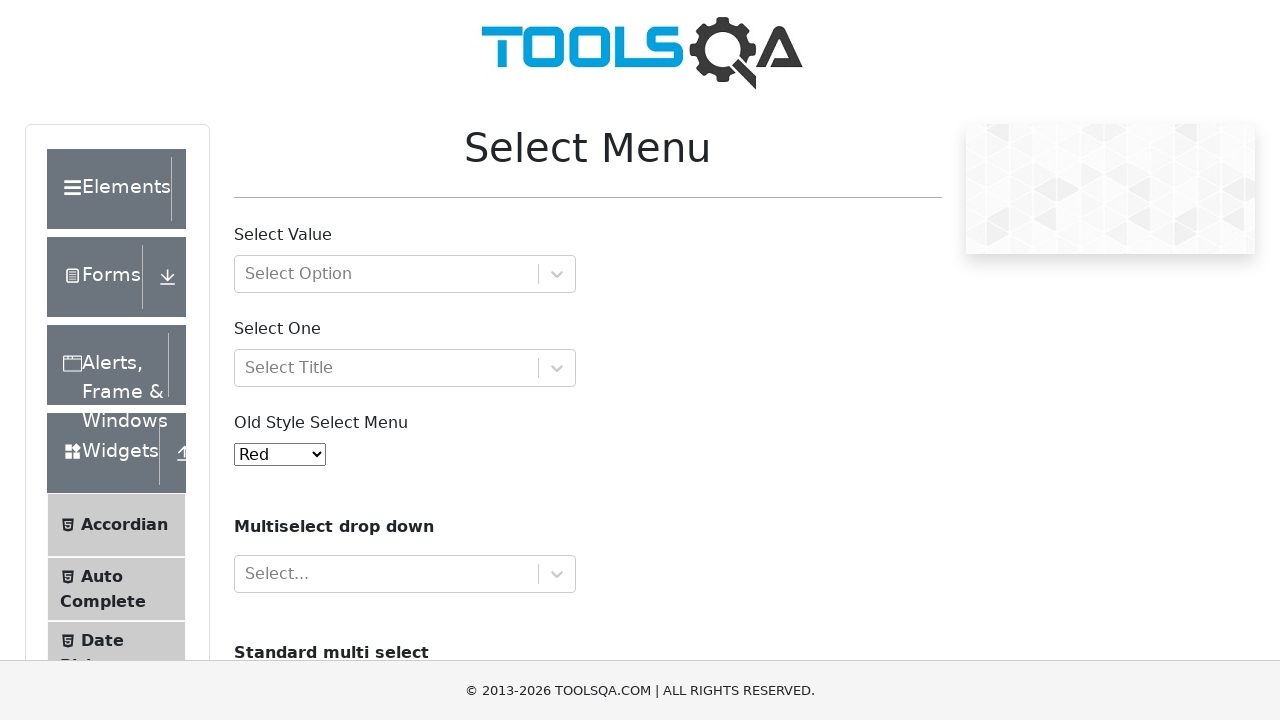

Waited for custom dropdown element to load
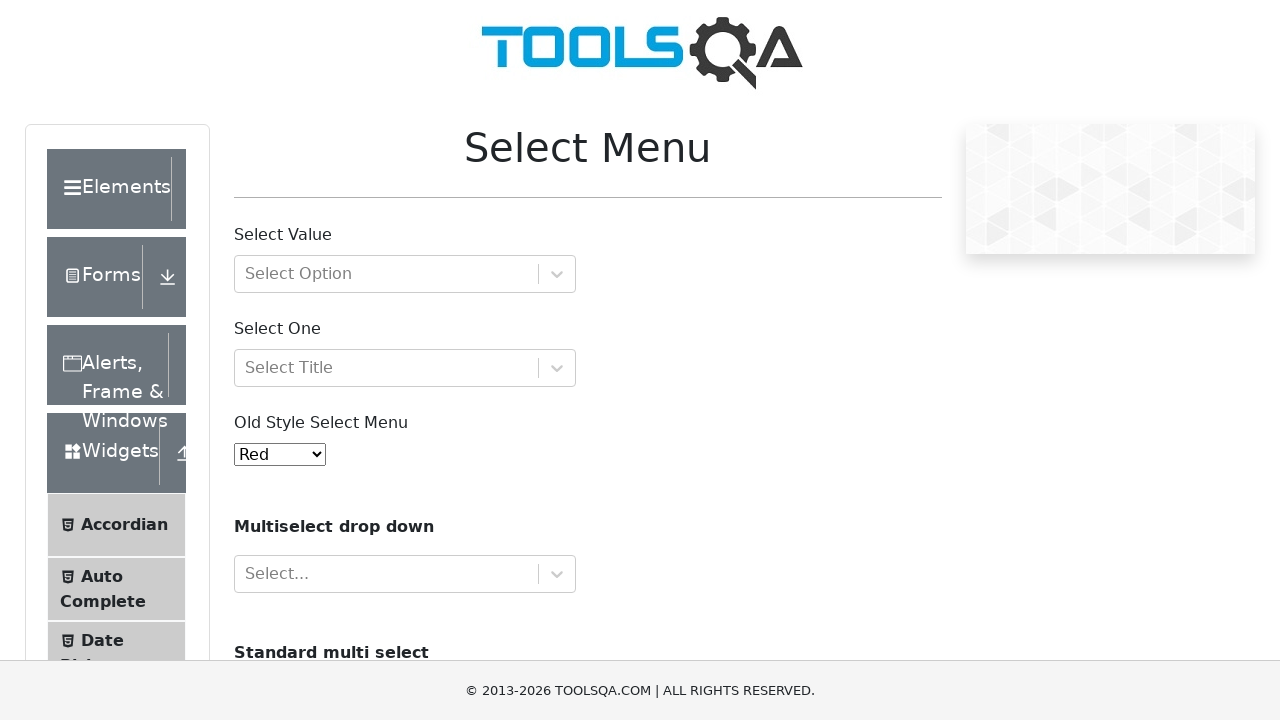

Clicked on custom React-based dropdown to open it at (405, 274) on #withOptGroup
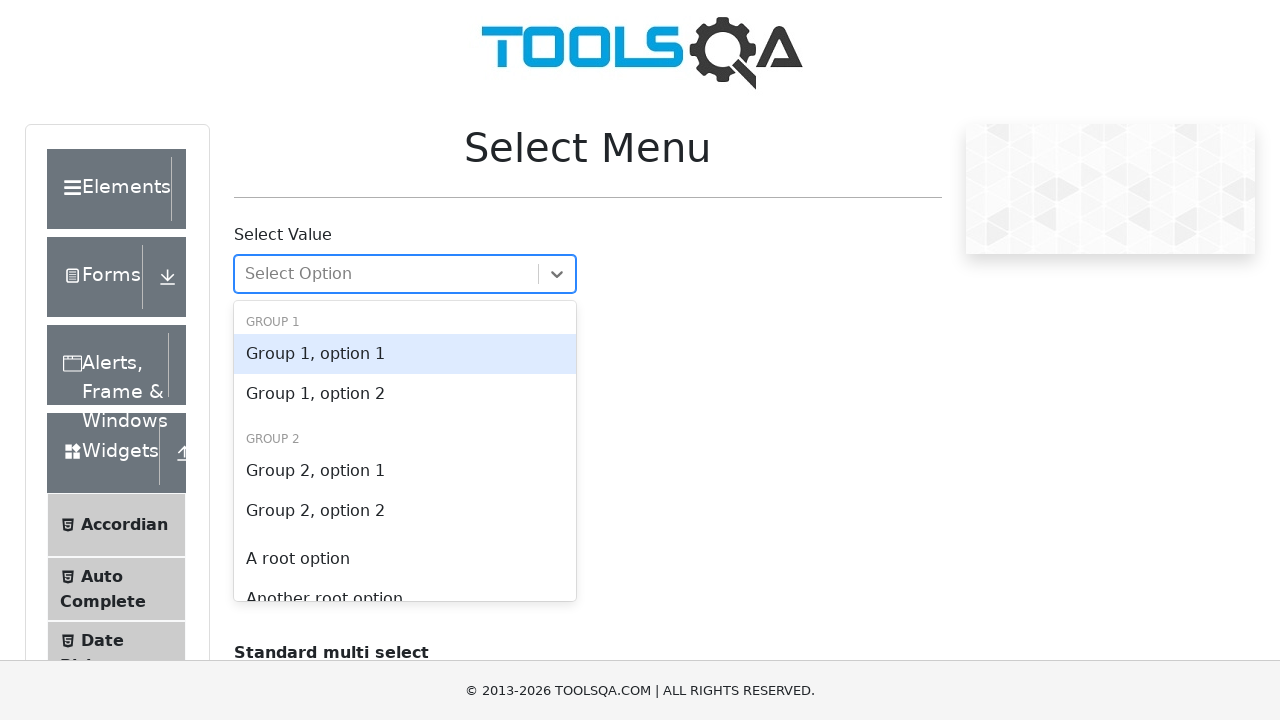

Waited for dropdown options to appear
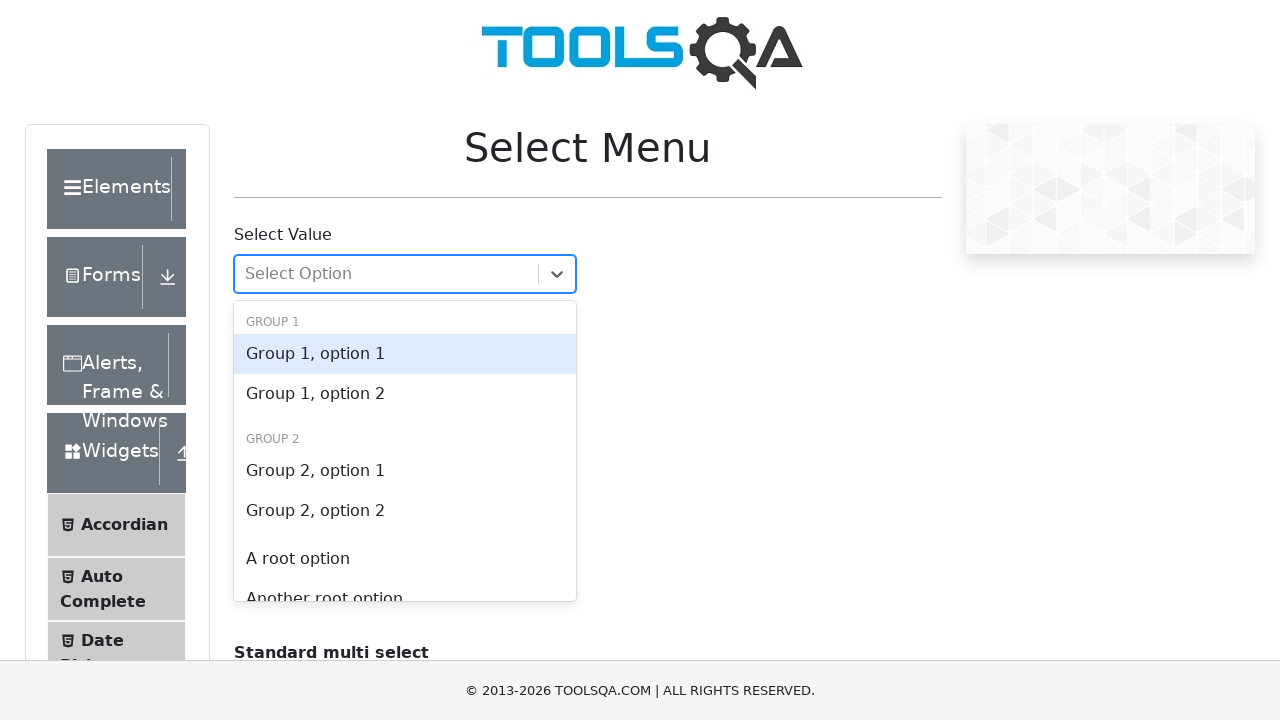

Selected the third option from the dropdown at (405, 471) on [class*='option'] >> nth=2
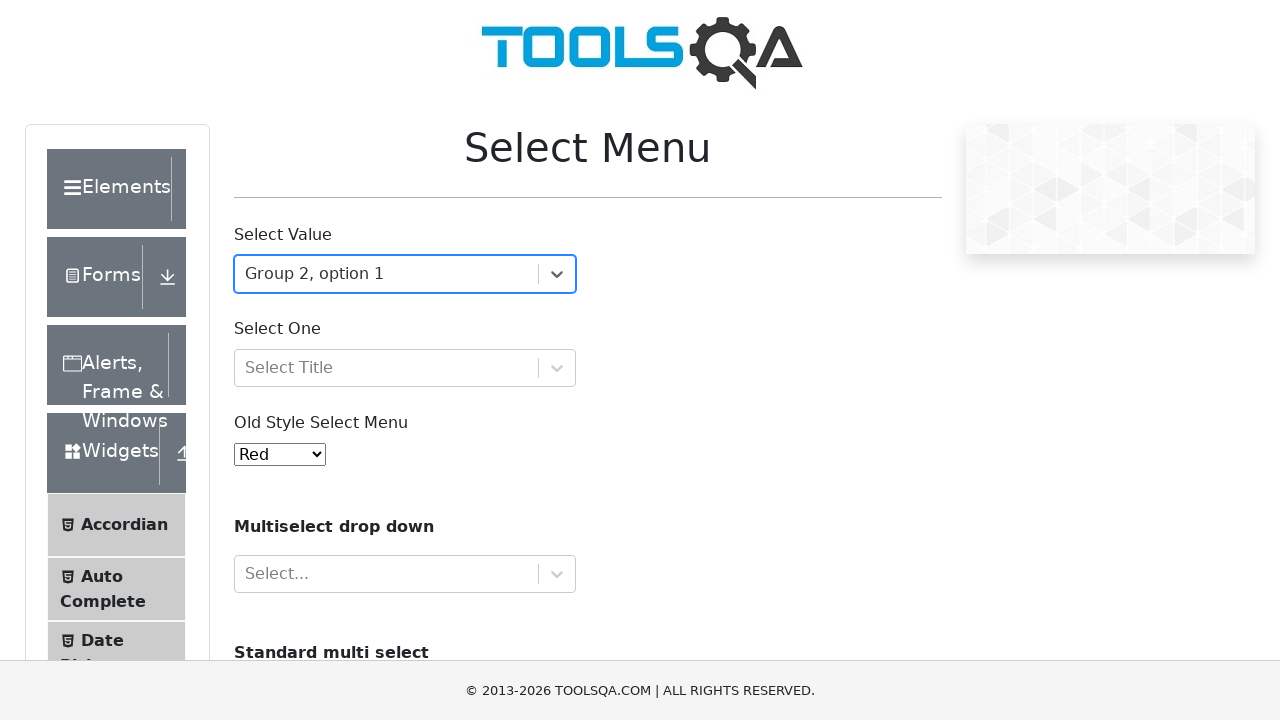

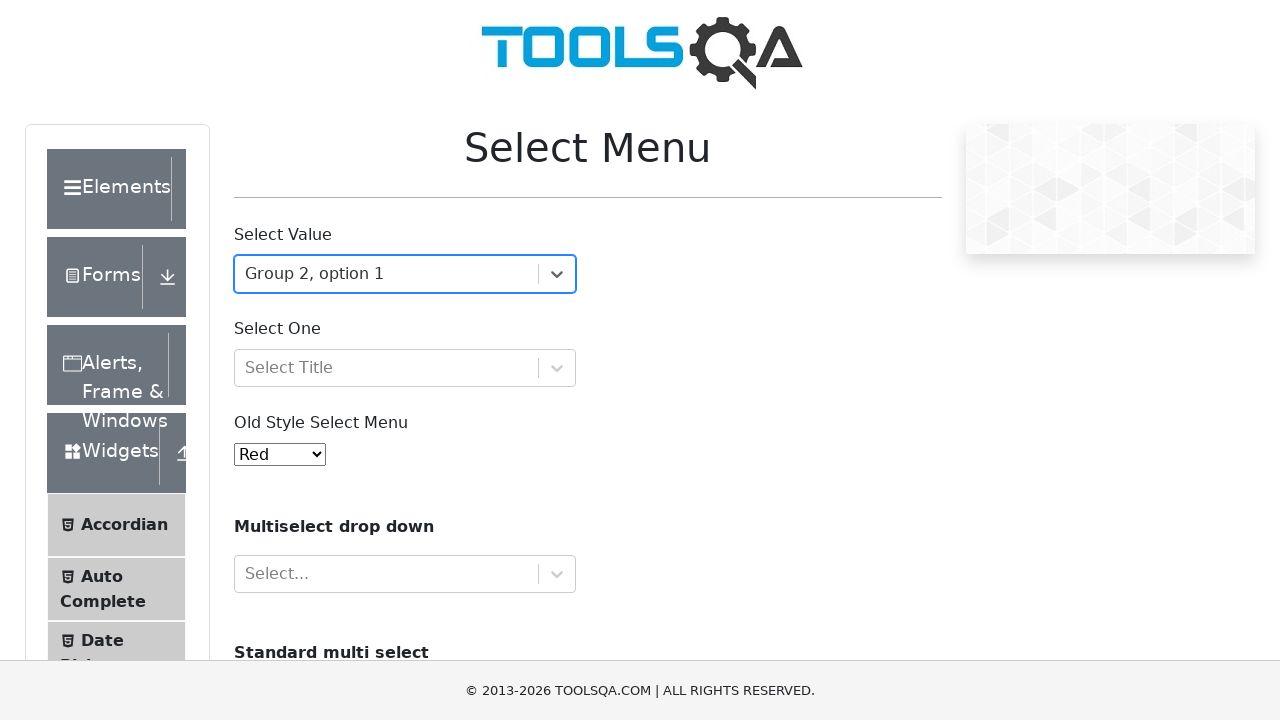